Tests mouse hover functionality by hovering over the third image element and verifying that the hover message "name: user3" is displayed.

Starting URL: https://the-internet.herokuapp.com/hovers

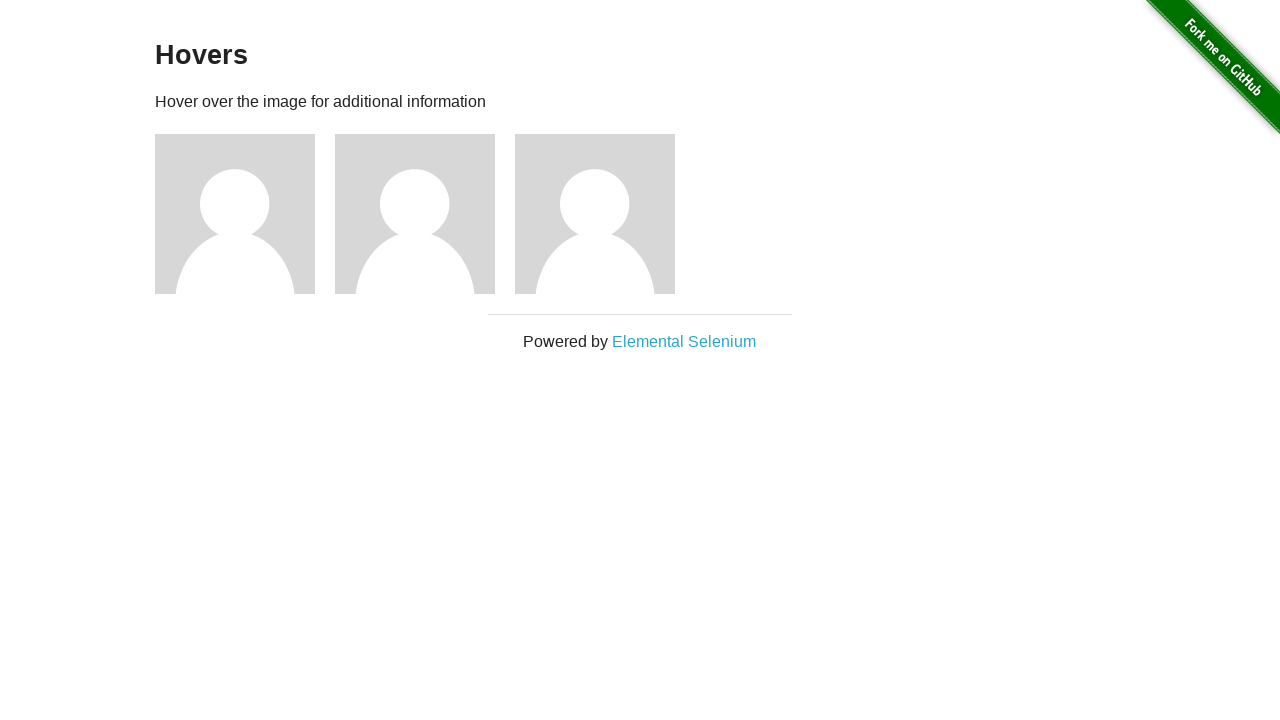

Navigated to hovers page
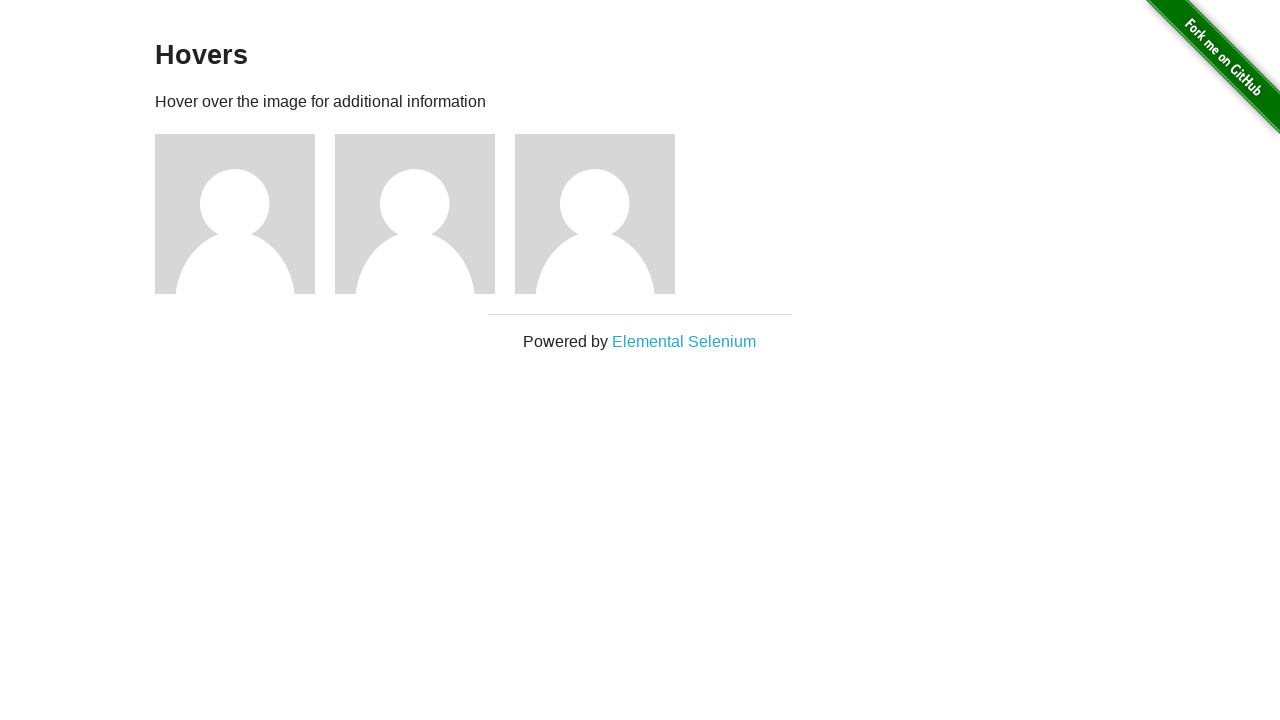

Located the third image element
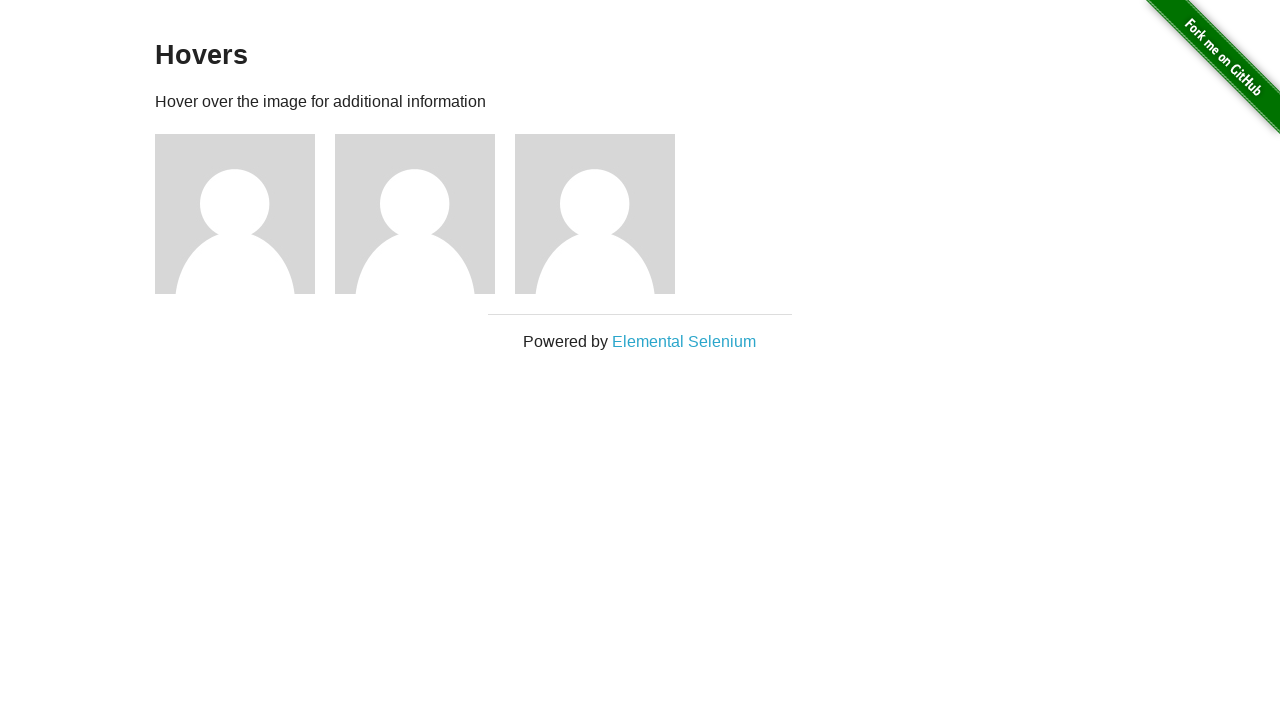

Hovered over the third image element at (595, 214) on xpath=//div[@class='example']//div[3]//img[1]
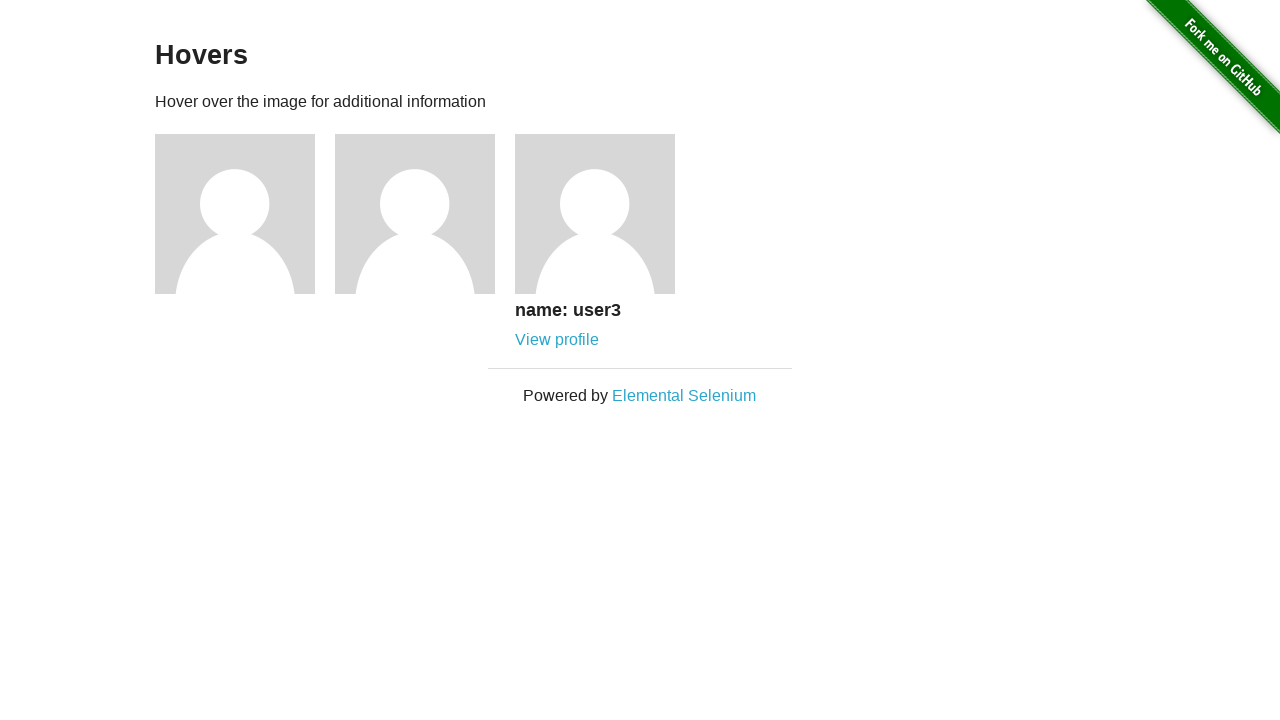

Hover message 'name: user3' appeared
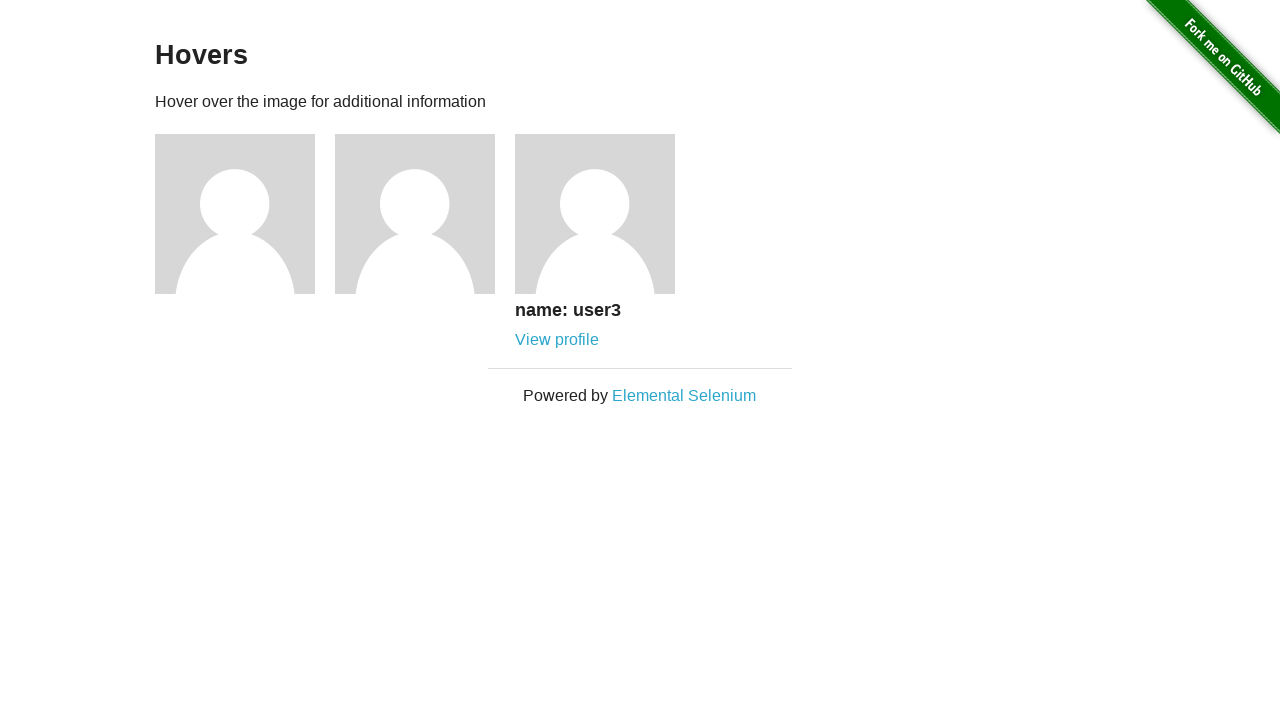

Verified hover message text equals 'name: user3'
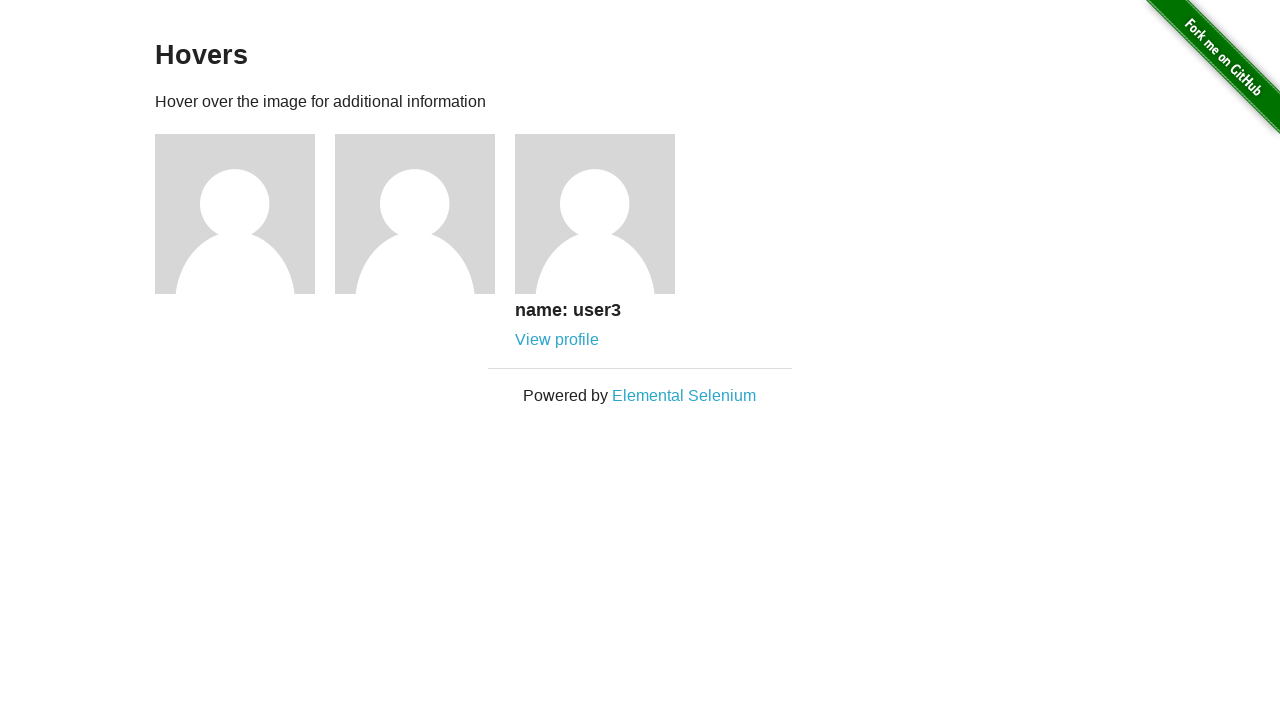

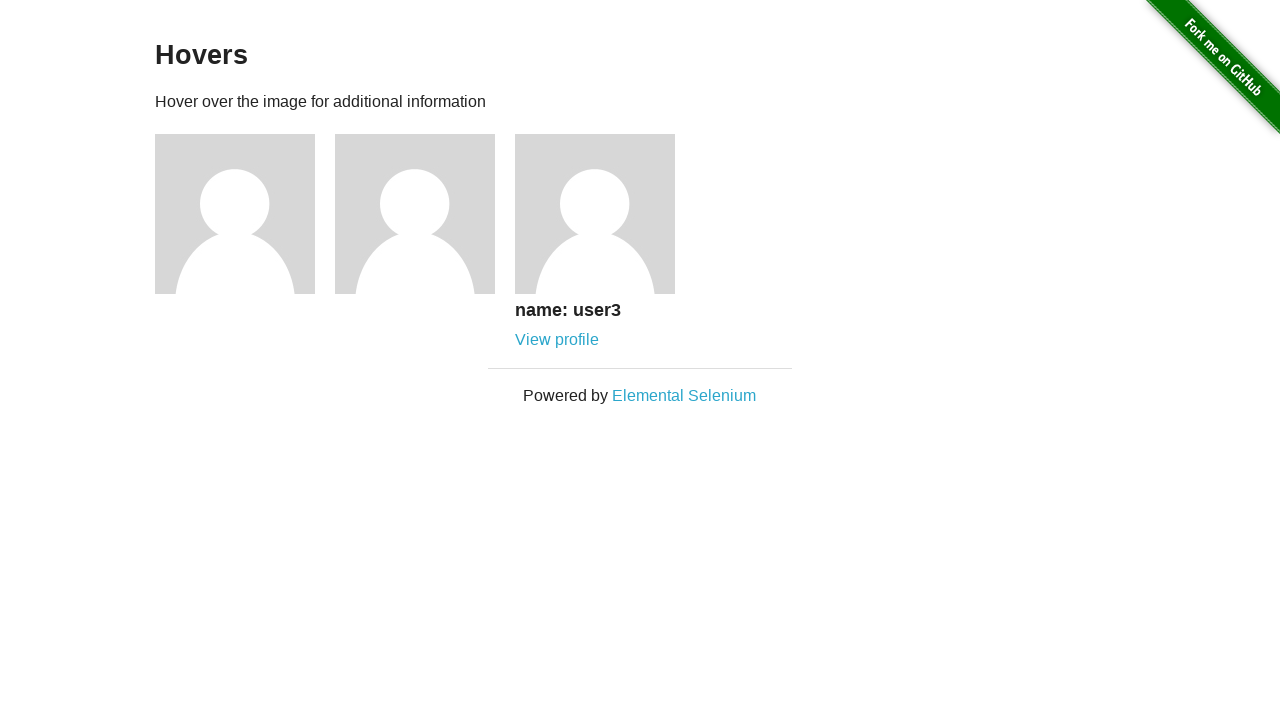